Tests the coupons page by navigating to it, clicking on the coupons filter, and verifying that coupon elements are present

Starting URL: https://askmeoffers.com/myntra-coupons/

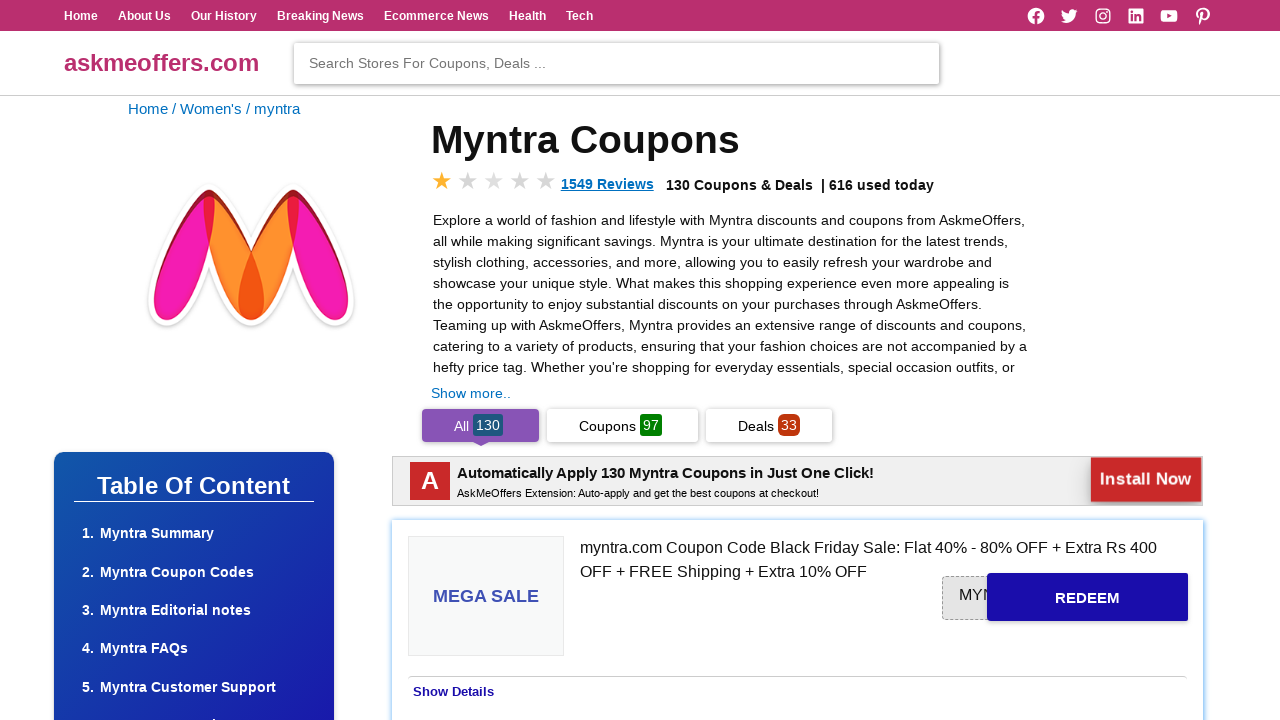

Clicked on coupons filter/tab at (464, 425) on xpath=//body/div[@id='page']/div[@id='content']/div[1]/div[3]/div[1]/span[1]/a[1
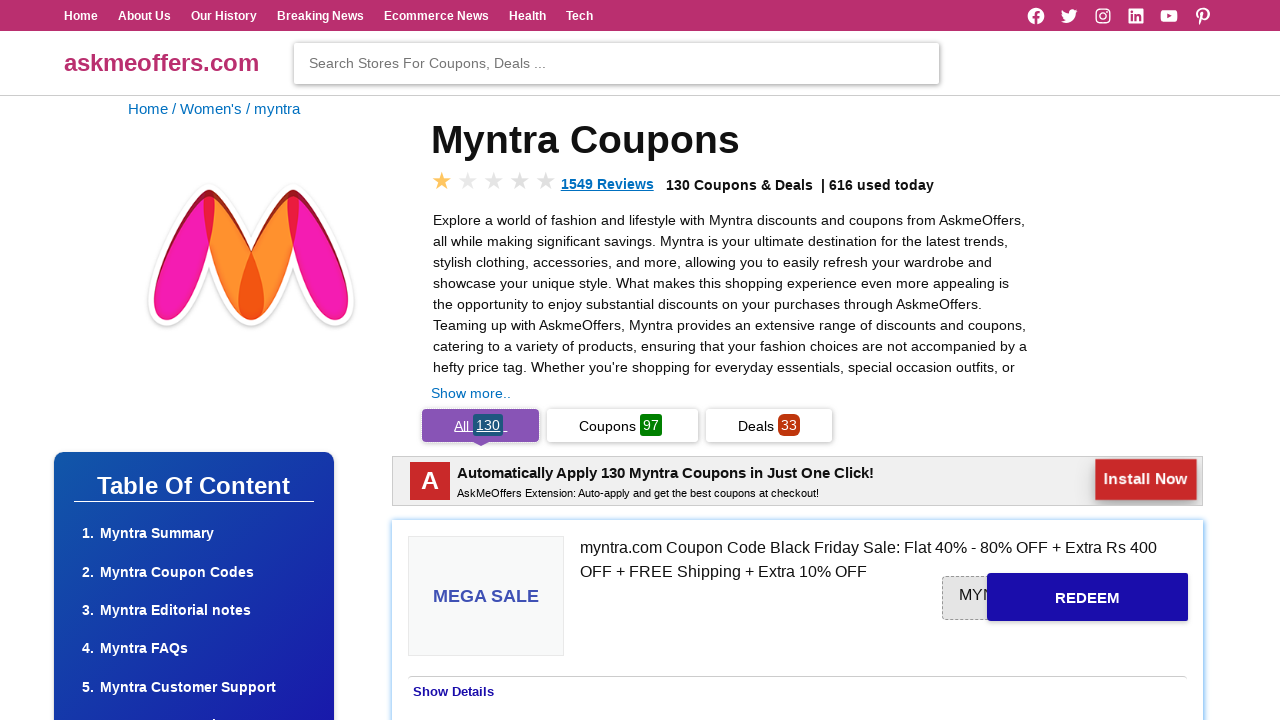

Waited for coupon elements to load
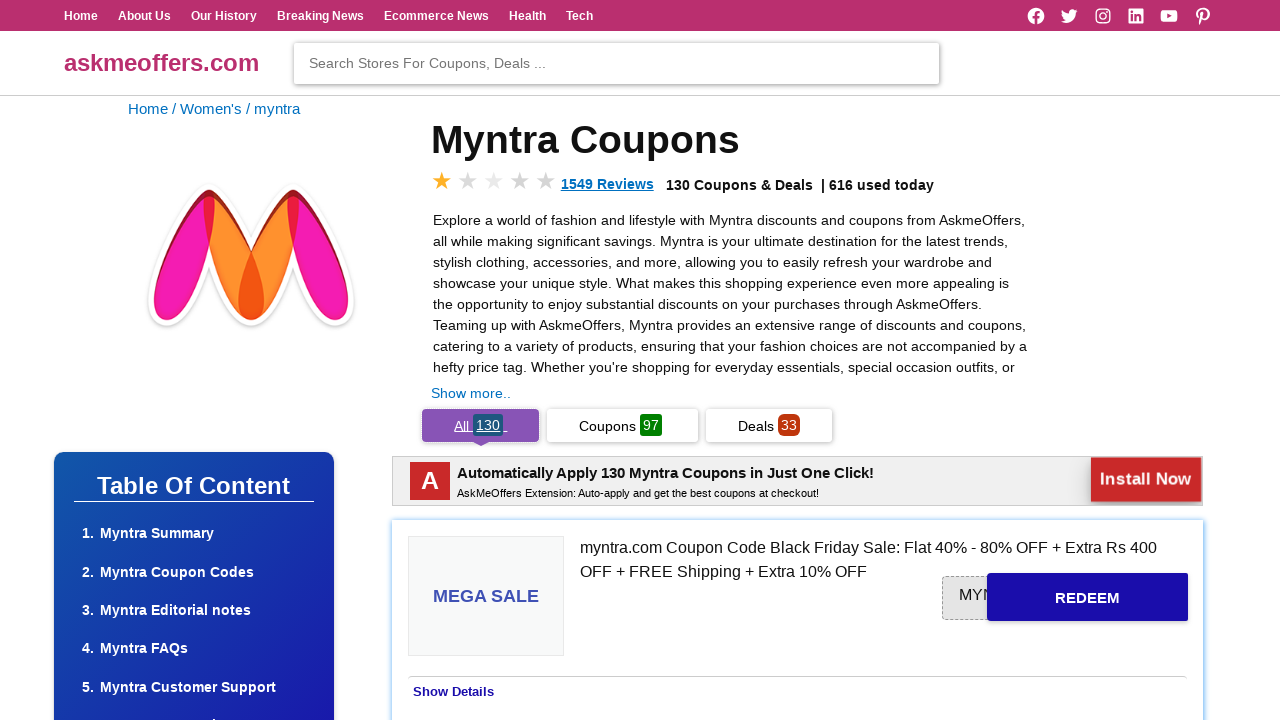

Verified 97 coupon elements are present on the page
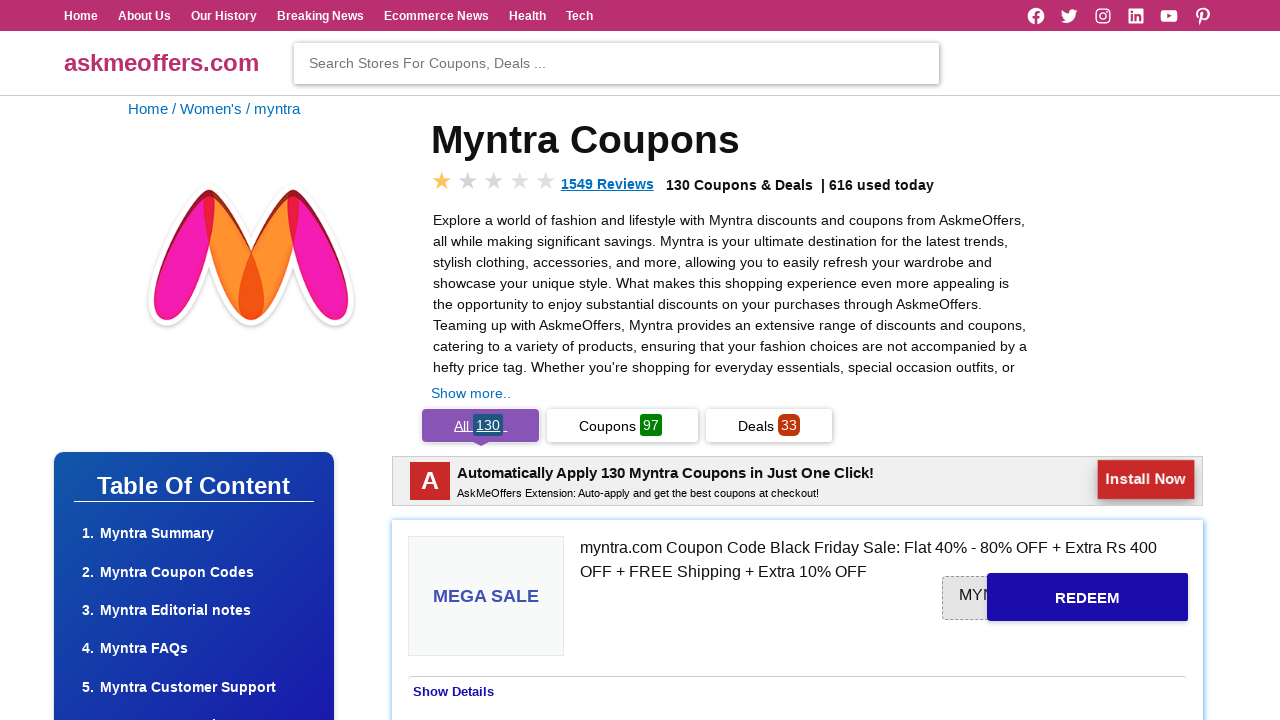

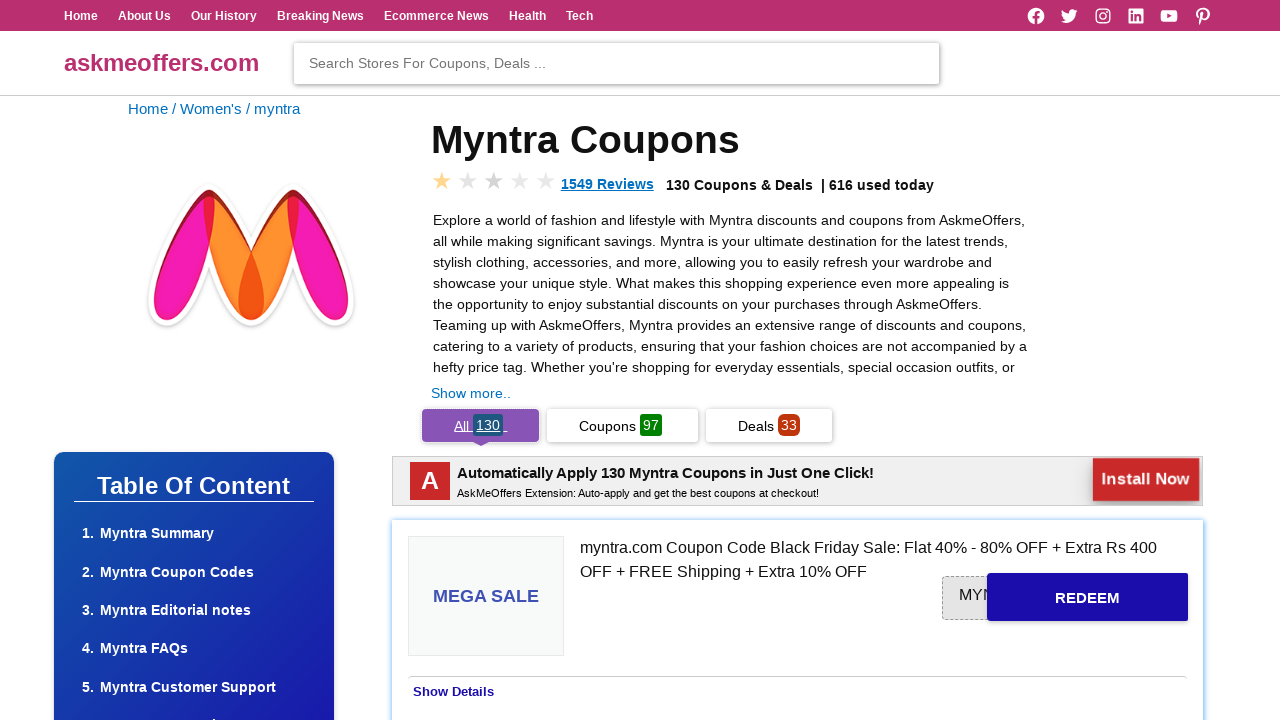